Tests the jQuery UI datepicker widget by switching to an iframe and entering a date value into the datepicker input field

Starting URL: https://jqueryui.com/datepicker/#dropdown-month-year

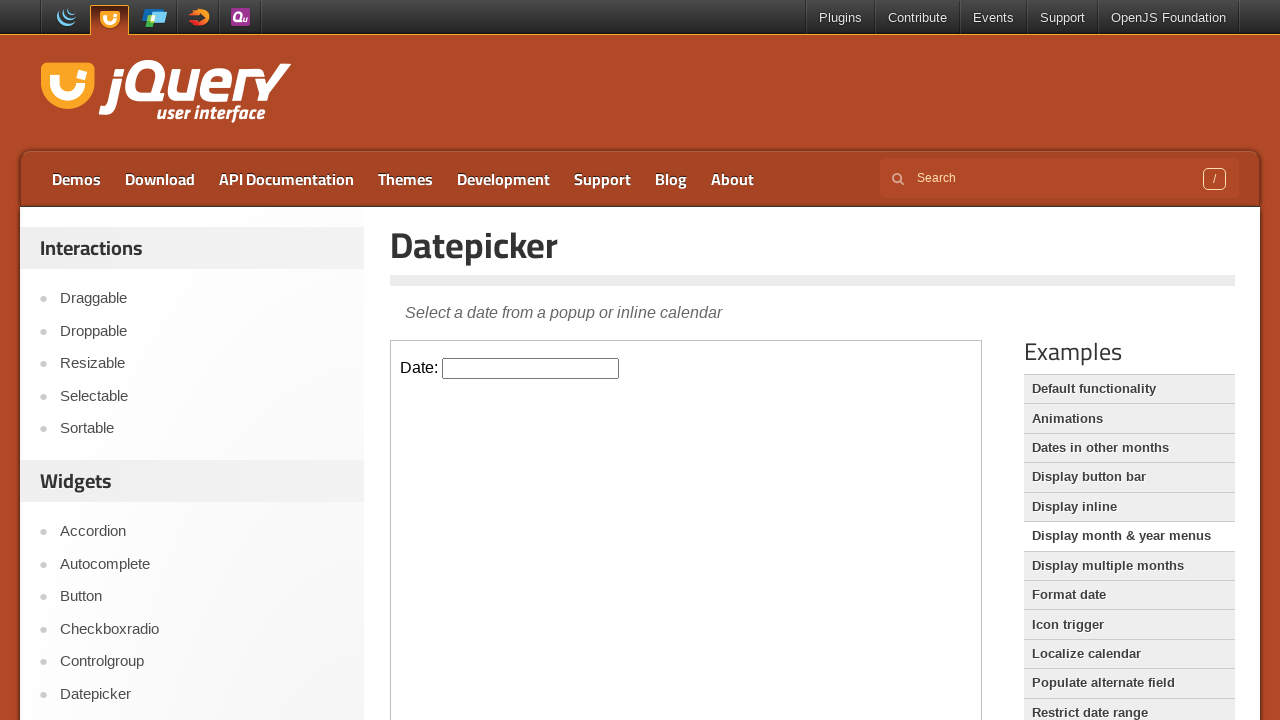

Located the demo iframe containing the datepicker widget
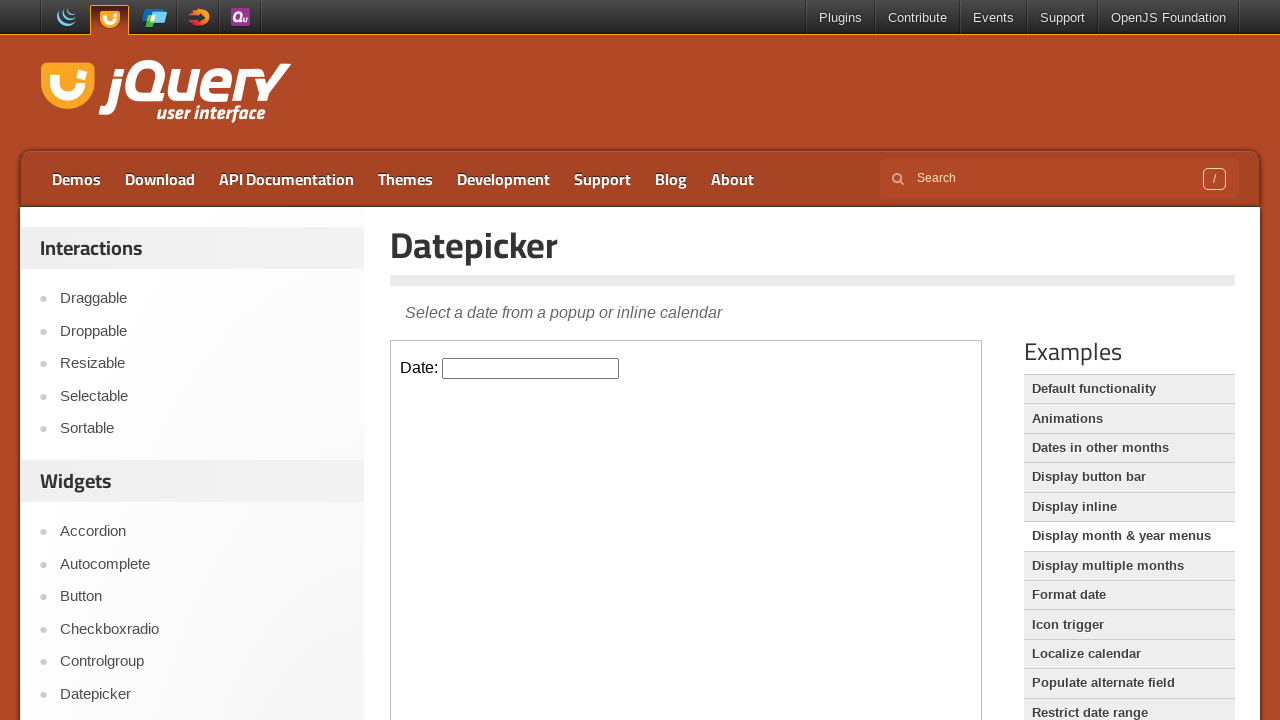

Filled datepicker input field with date '05/05/2012' on iframe.demo-frame >> internal:control=enter-frame >> input.hasDatepicker
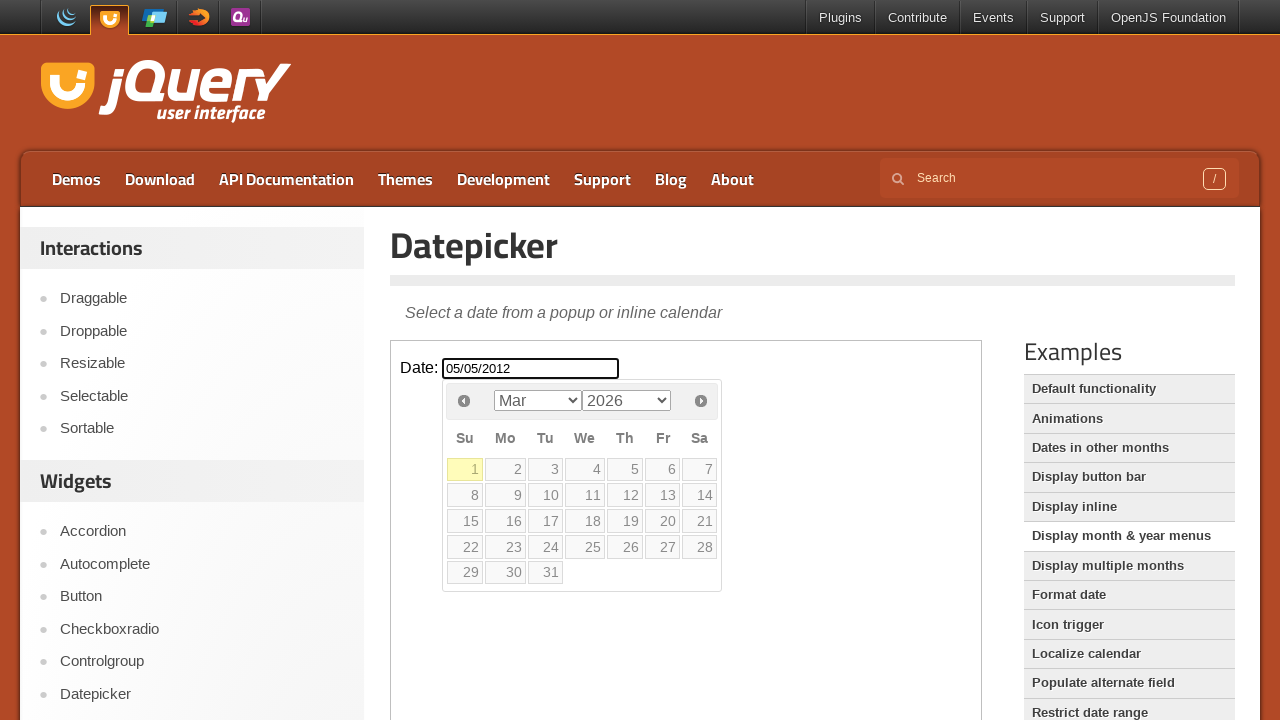

Pressed Enter to confirm the date selection on iframe.demo-frame >> internal:control=enter-frame >> input.hasDatepicker
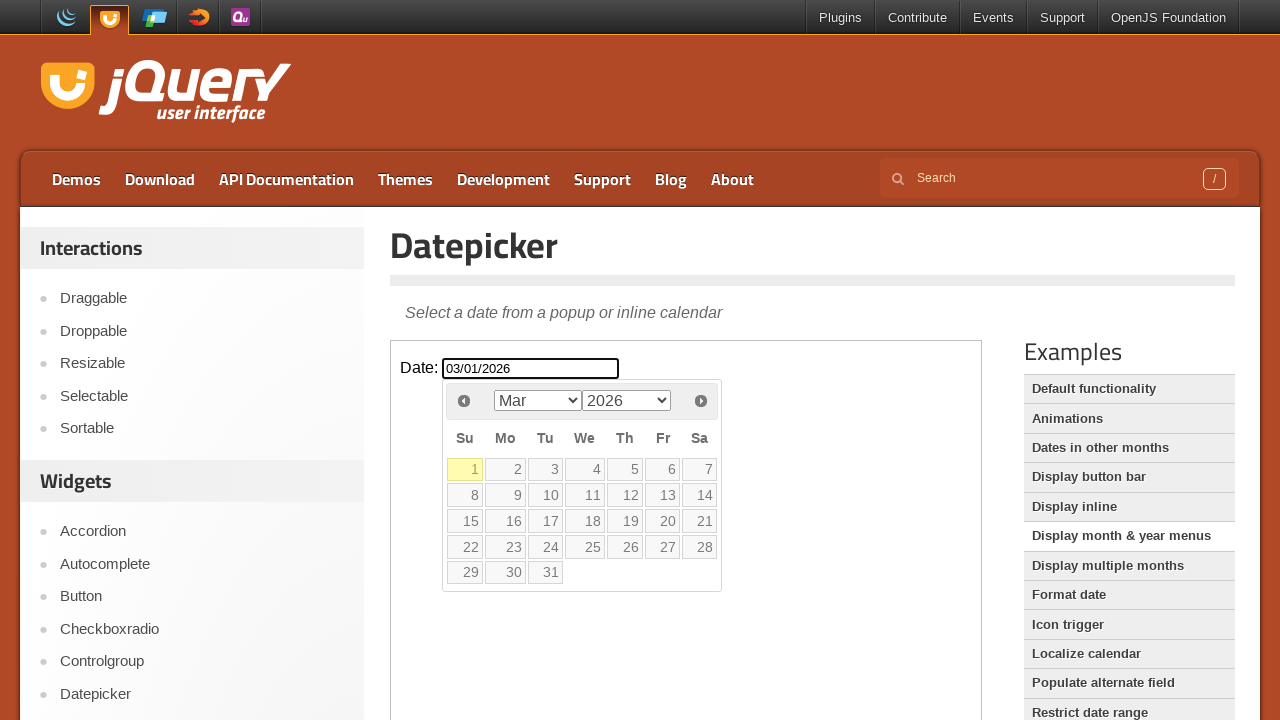

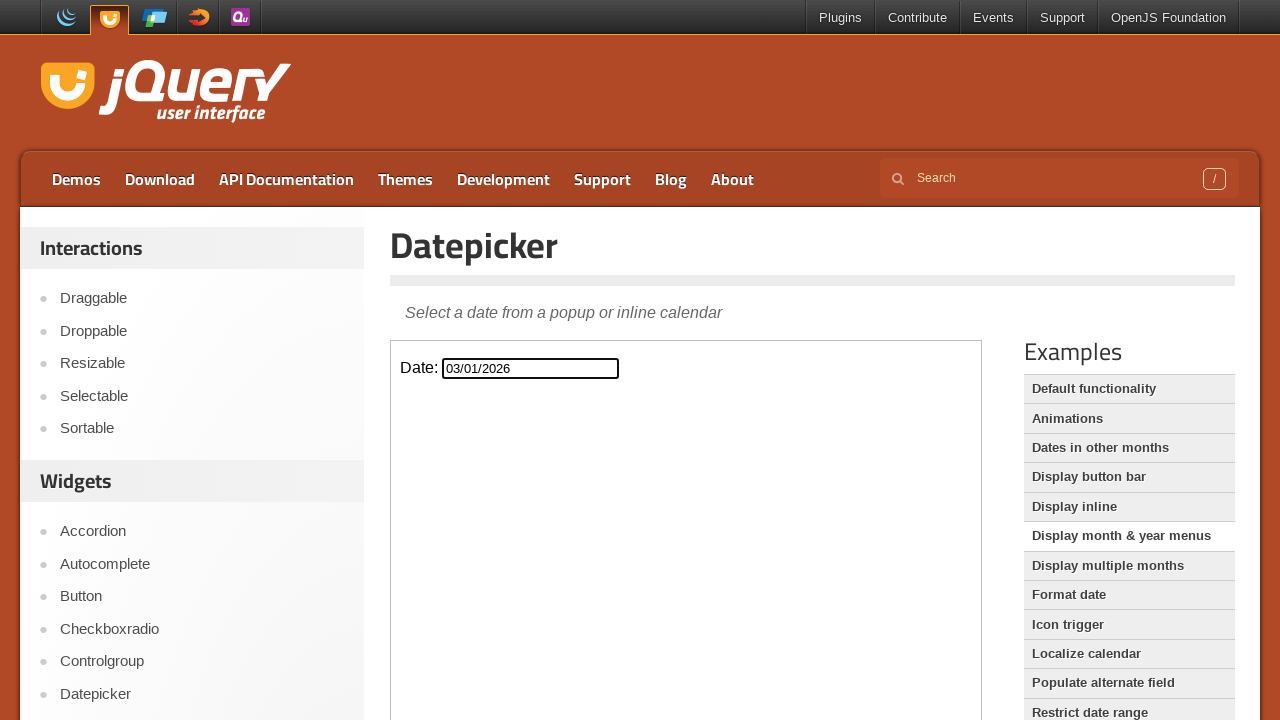